Verifies that the OrangeHRM homepage loads correctly by checking that the page title matches "OrangeHRM".

Starting URL: https://opensource-demo.orangehrmlive.com

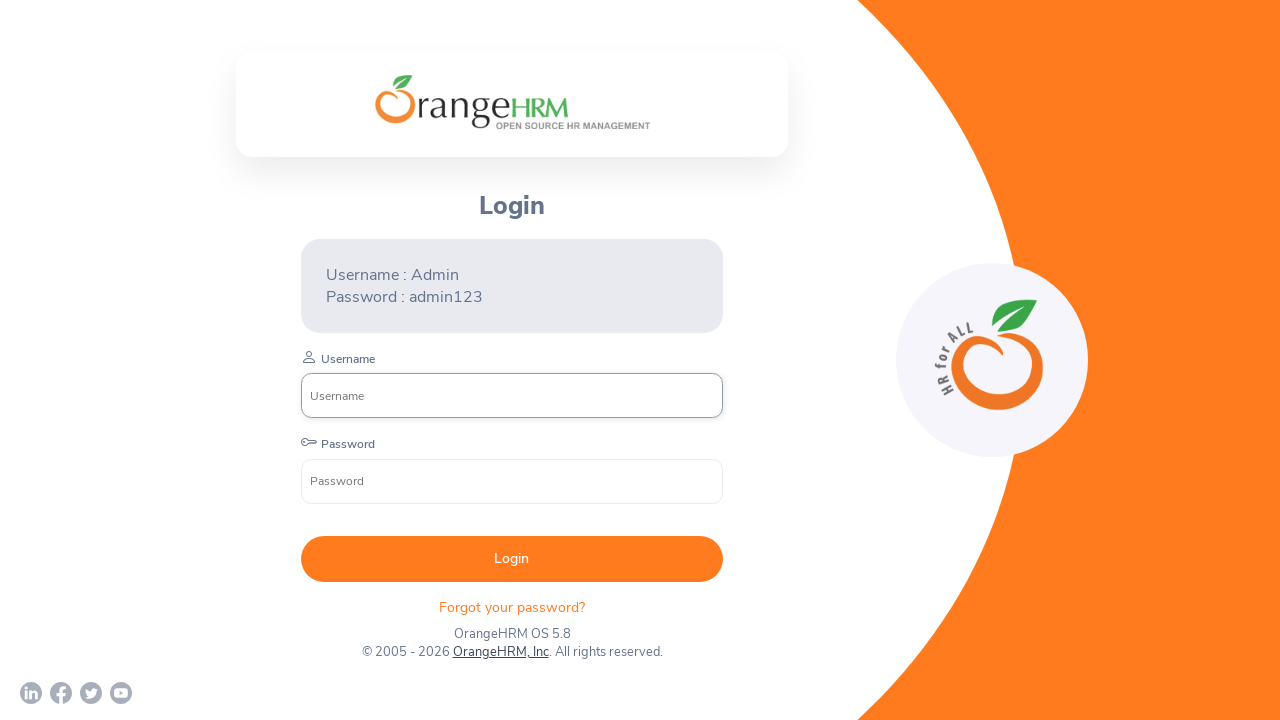

Page loaded with domcontentloaded state
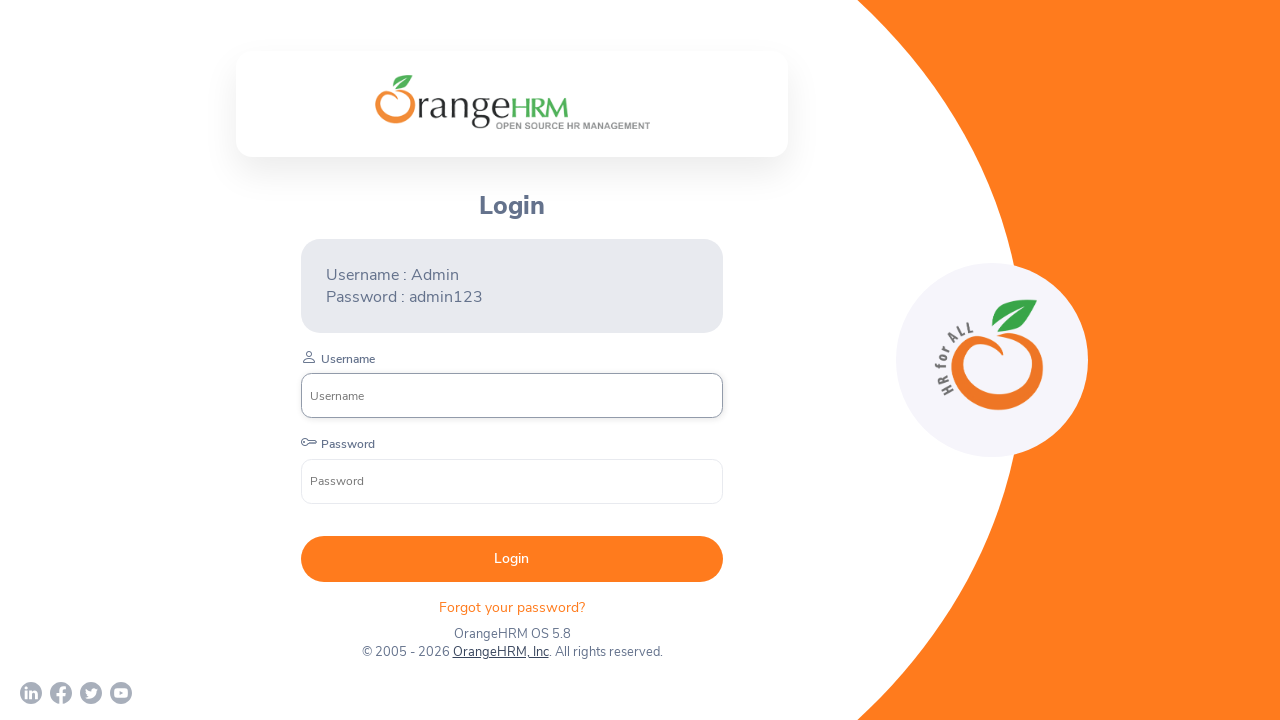

Verified page title matches 'OrangeHRM'
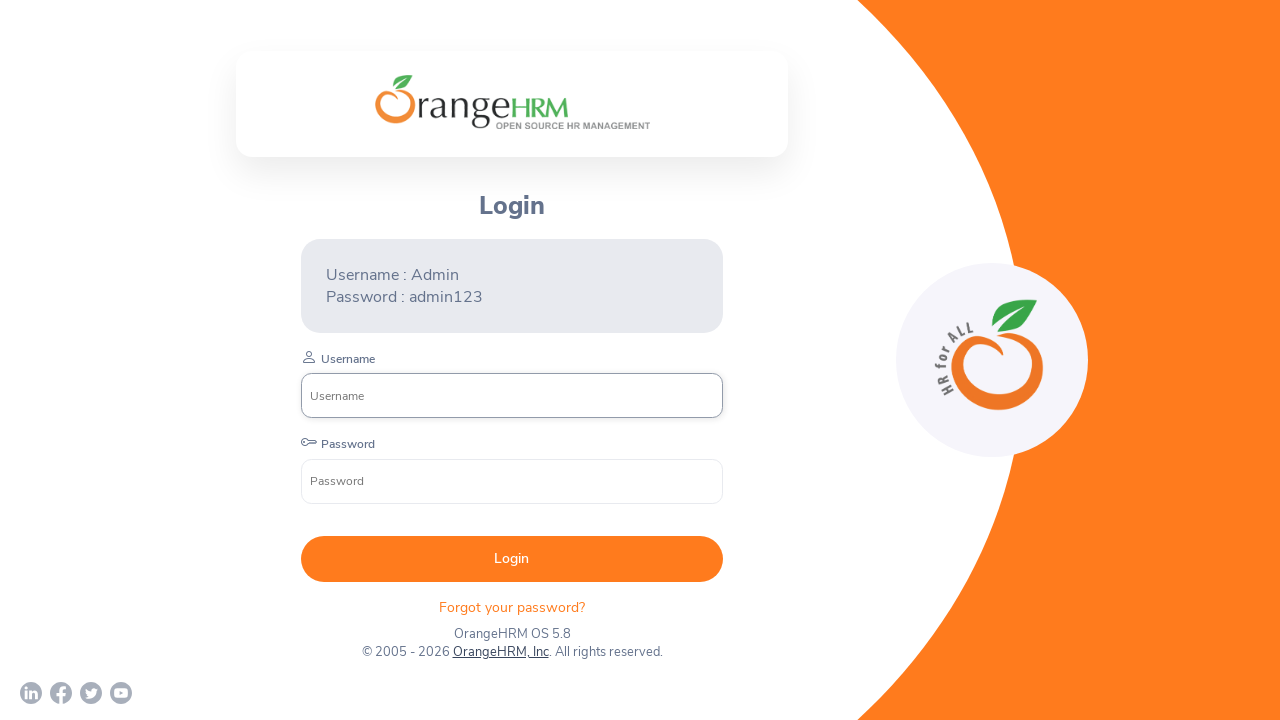

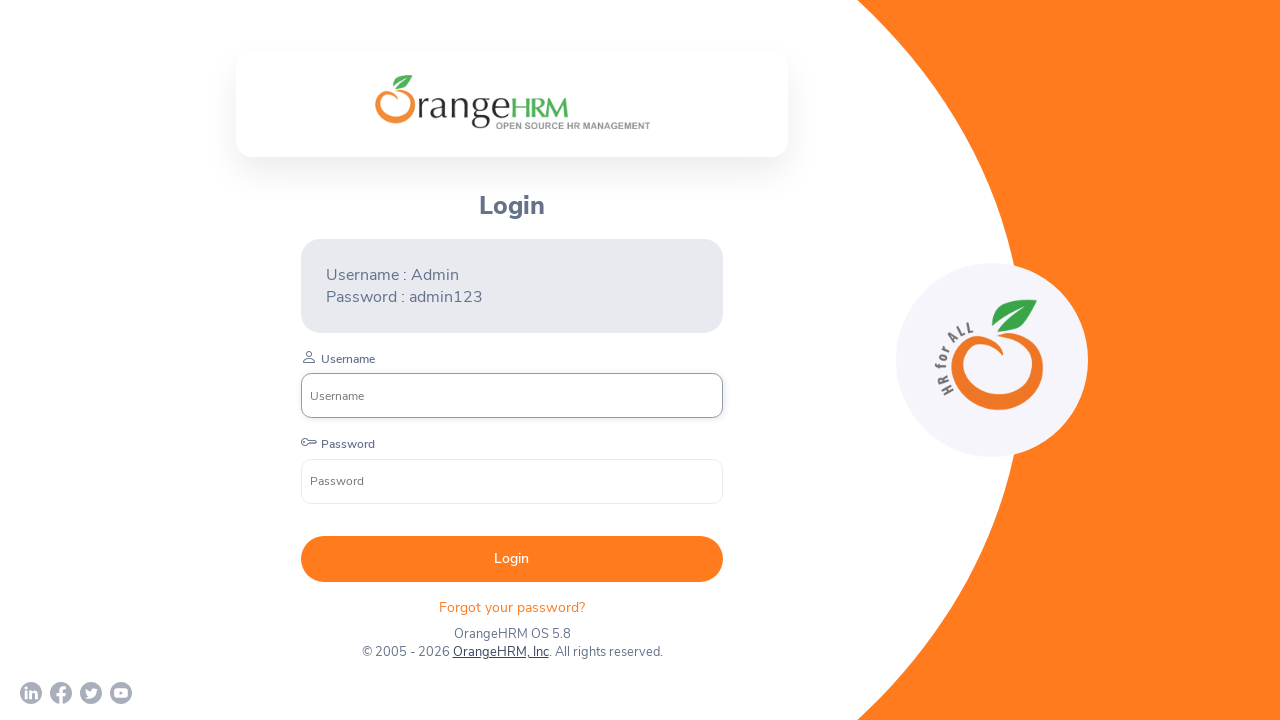